Navigates to the Automation Practice page and verifies that footer links are present and visible on the page

Starting URL: https://rahulshettyacademy.com/AutomationPractice/

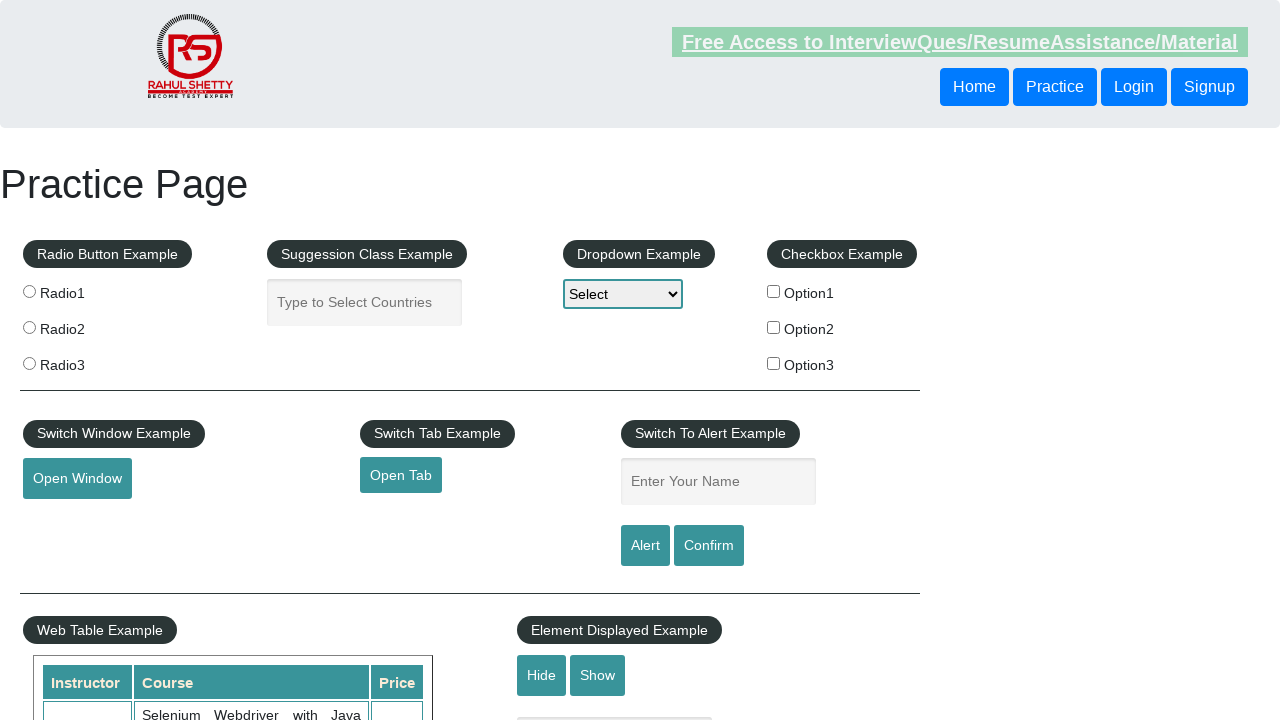

Waited for page to load (domcontentloaded state)
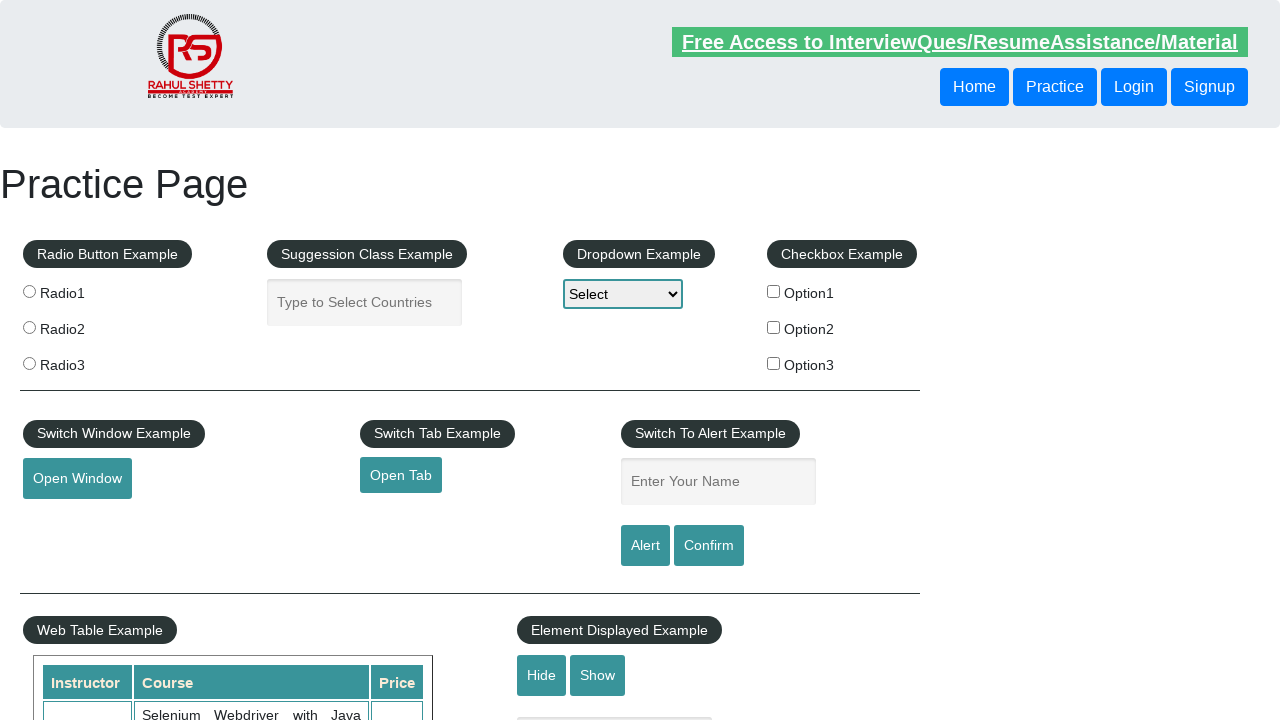

Footer links selector is present in DOM
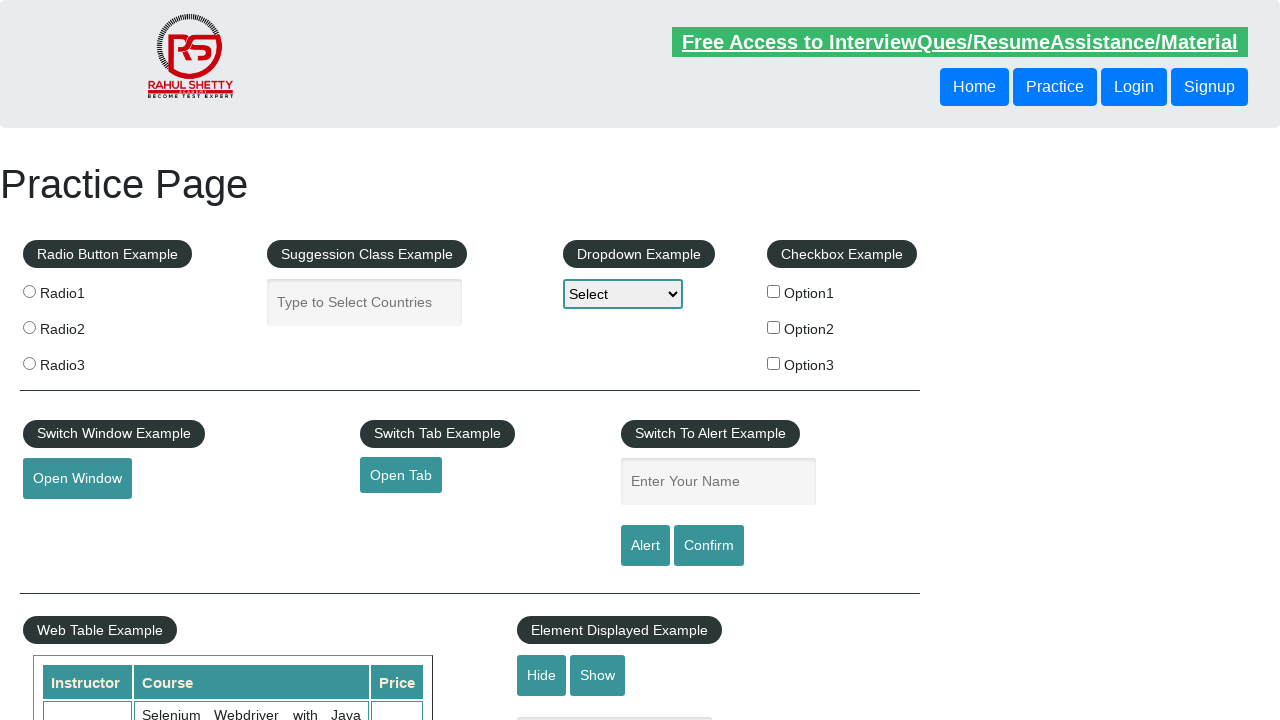

Located all footer links using selector 'li.gf-li a'
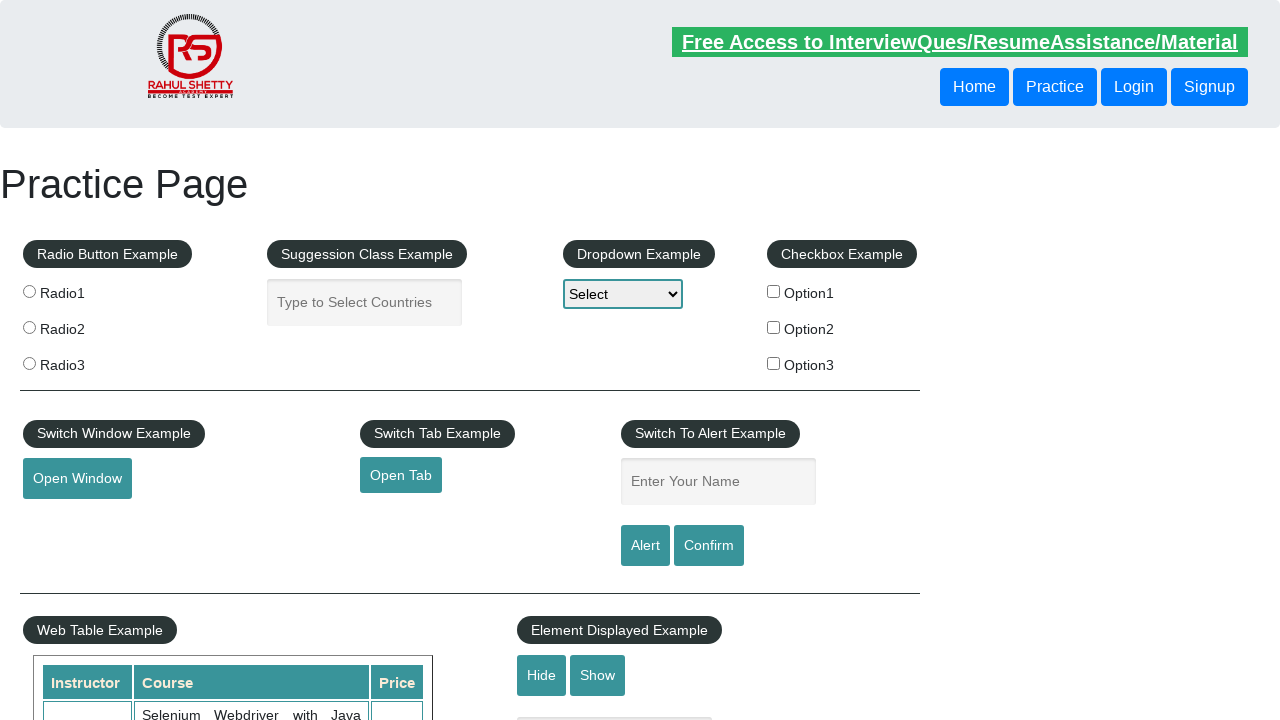

Found 20 footer links on the page
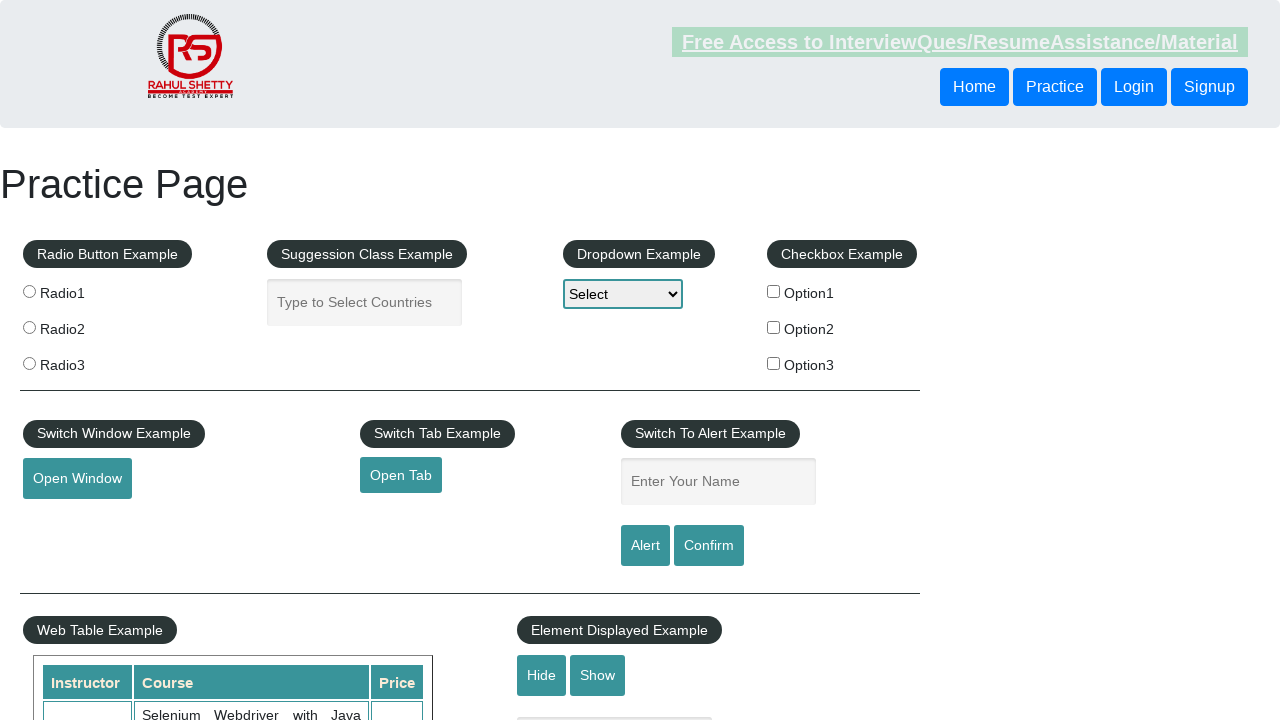

Verified that footer links are present (count > 0)
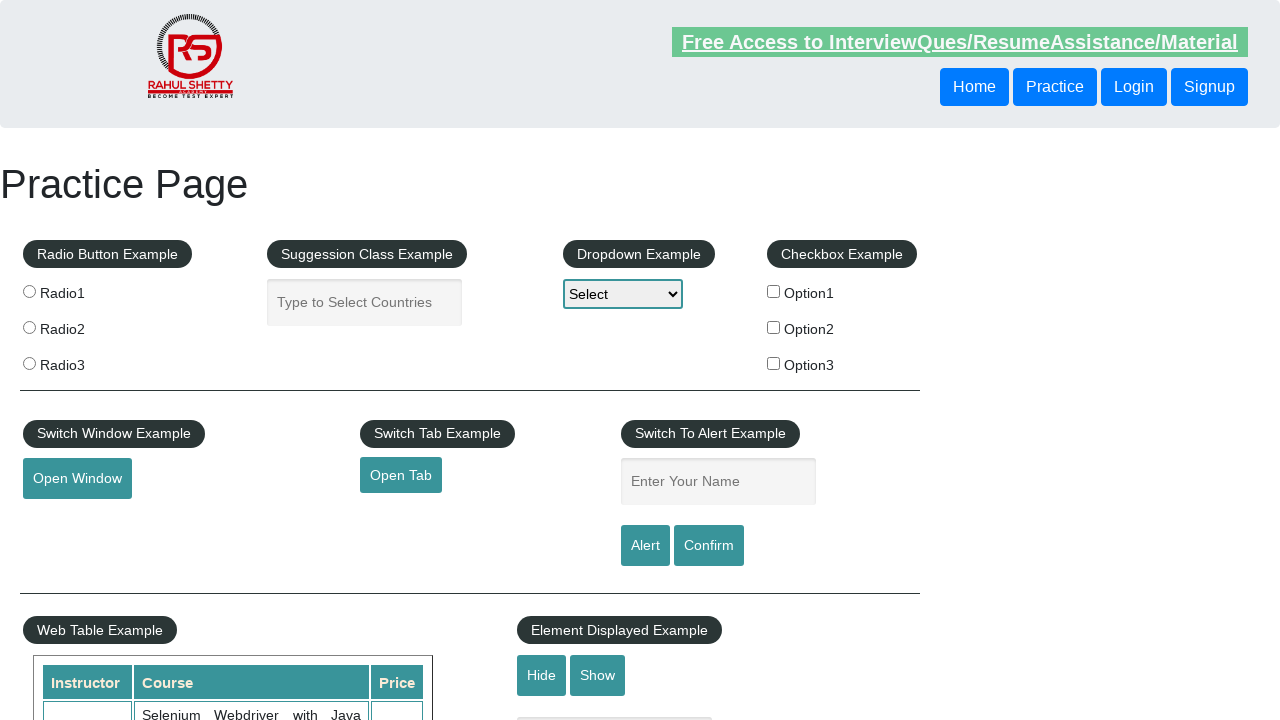

Retrieved the first footer link
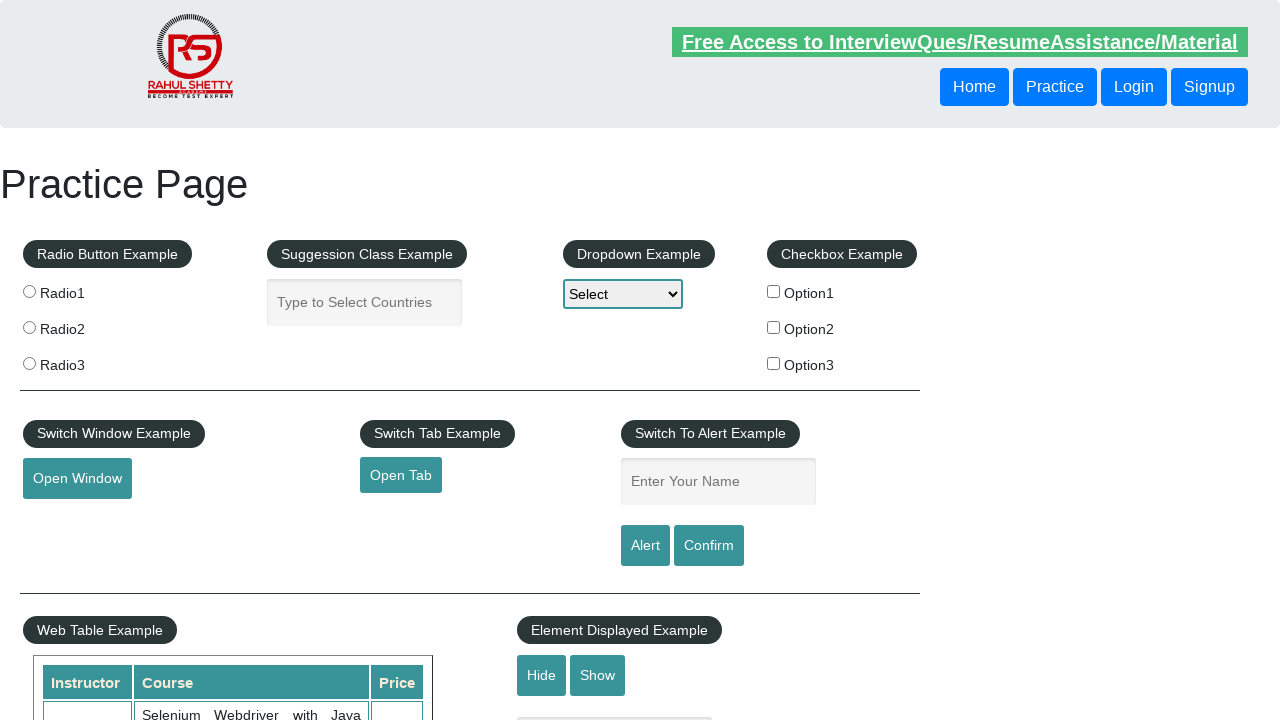

Retrieved href attribute from first footer link: '#'
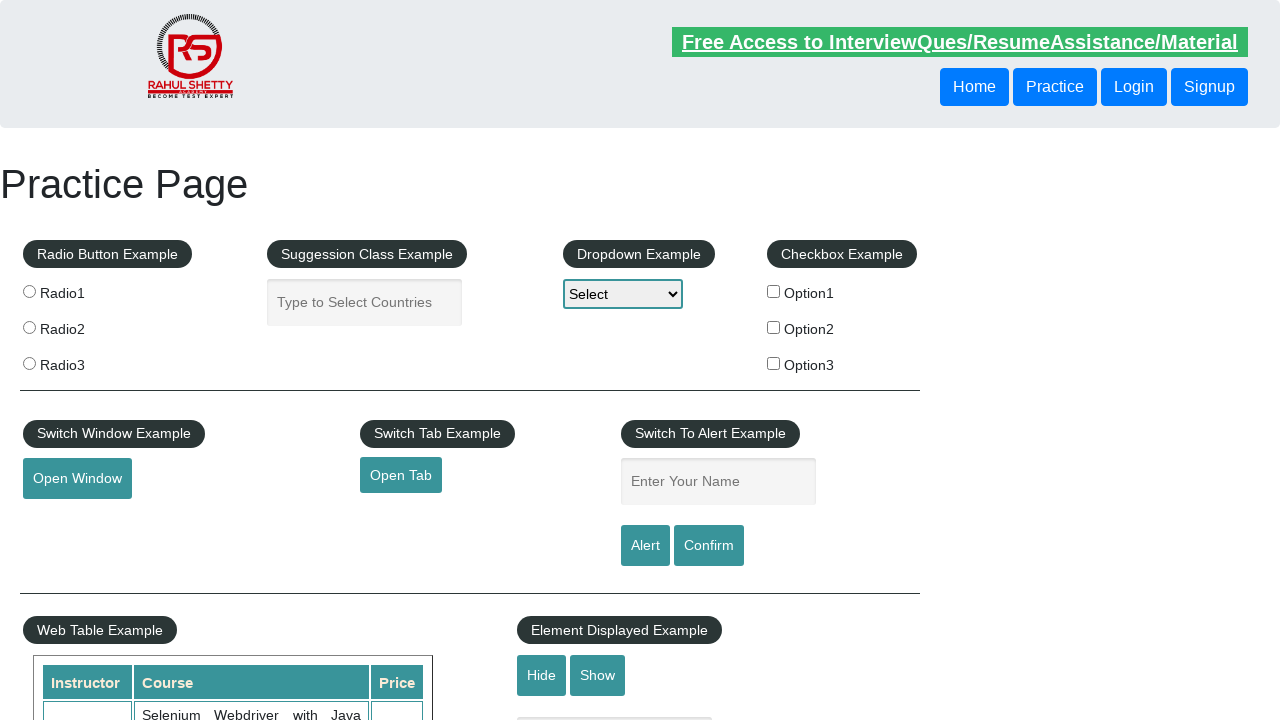

Verified that first footer link has a valid href attribute
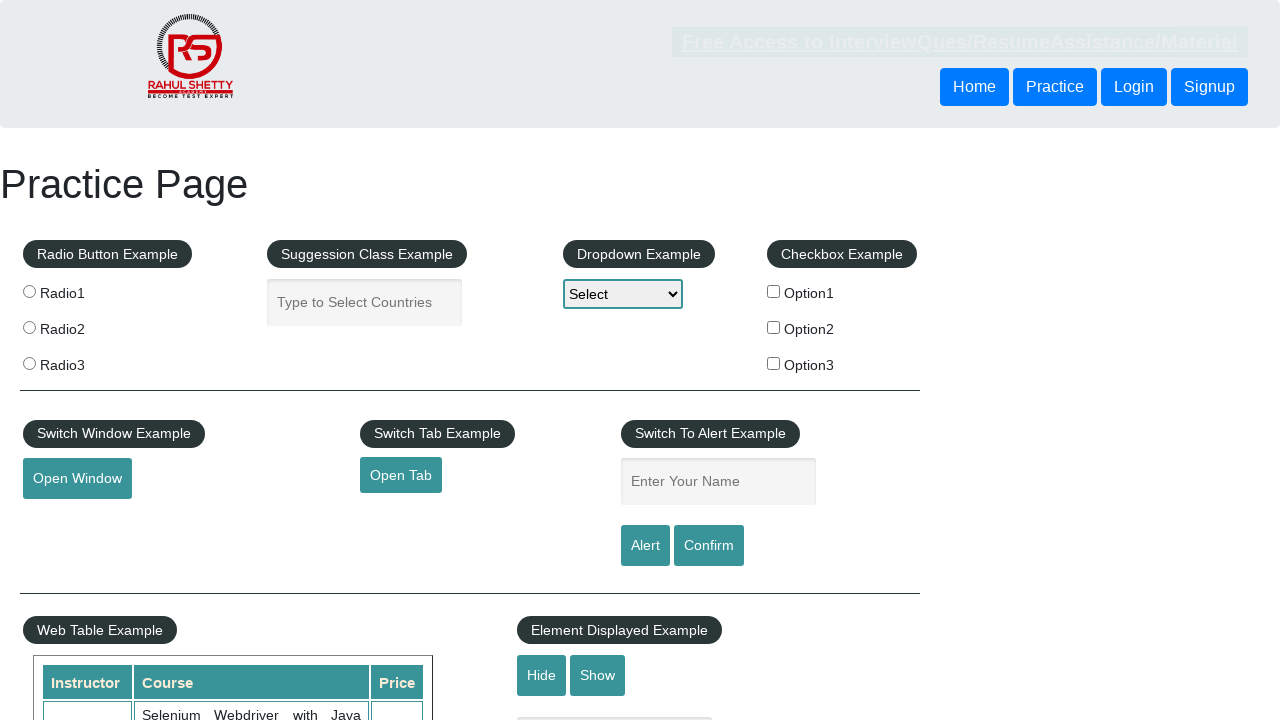

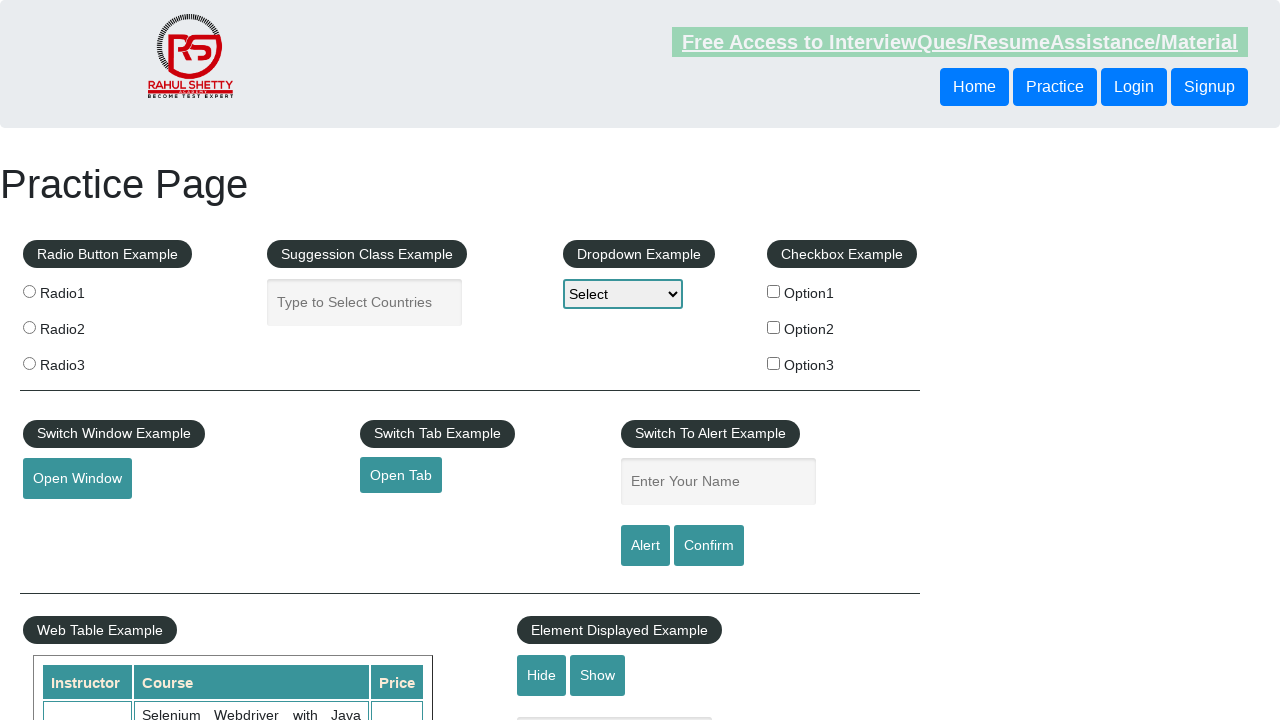